Tests broken images page by navigating to it and checking image sources

Starting URL: https://the-internet.herokuapp.com/

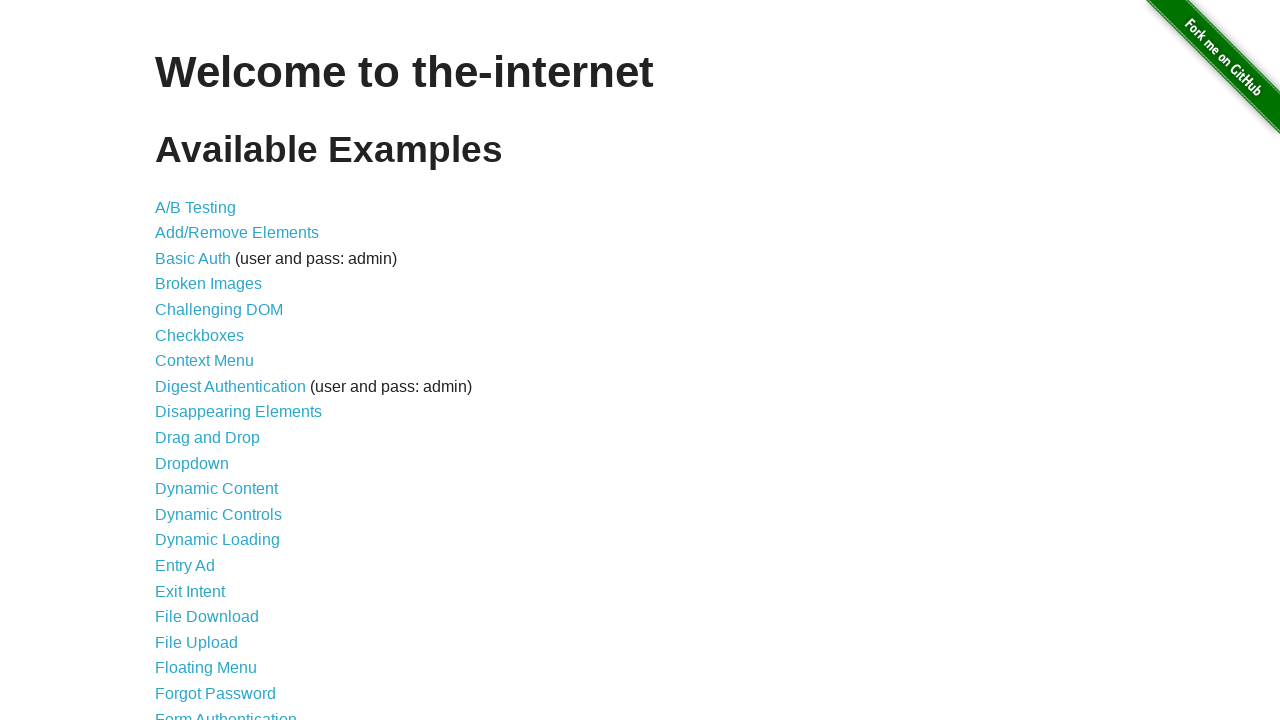

Clicked on Broken Images link at (208, 284) on text='Broken Images'
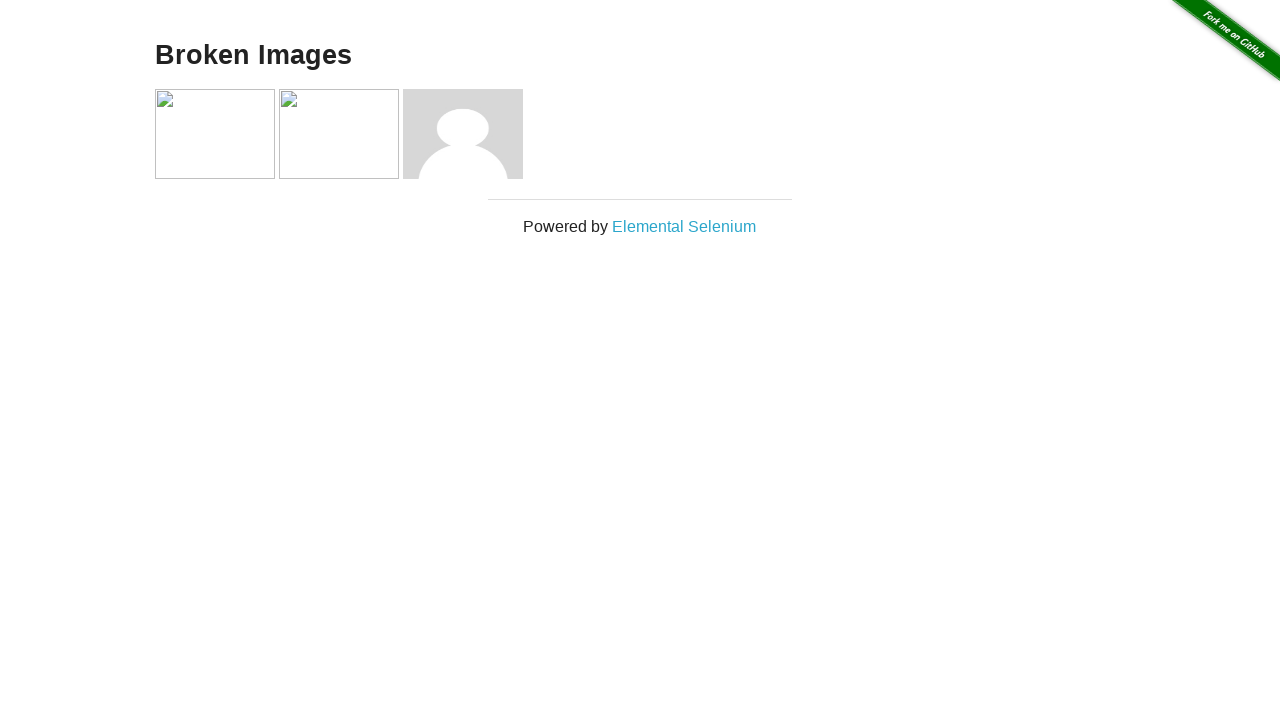

Images loaded on broken images page
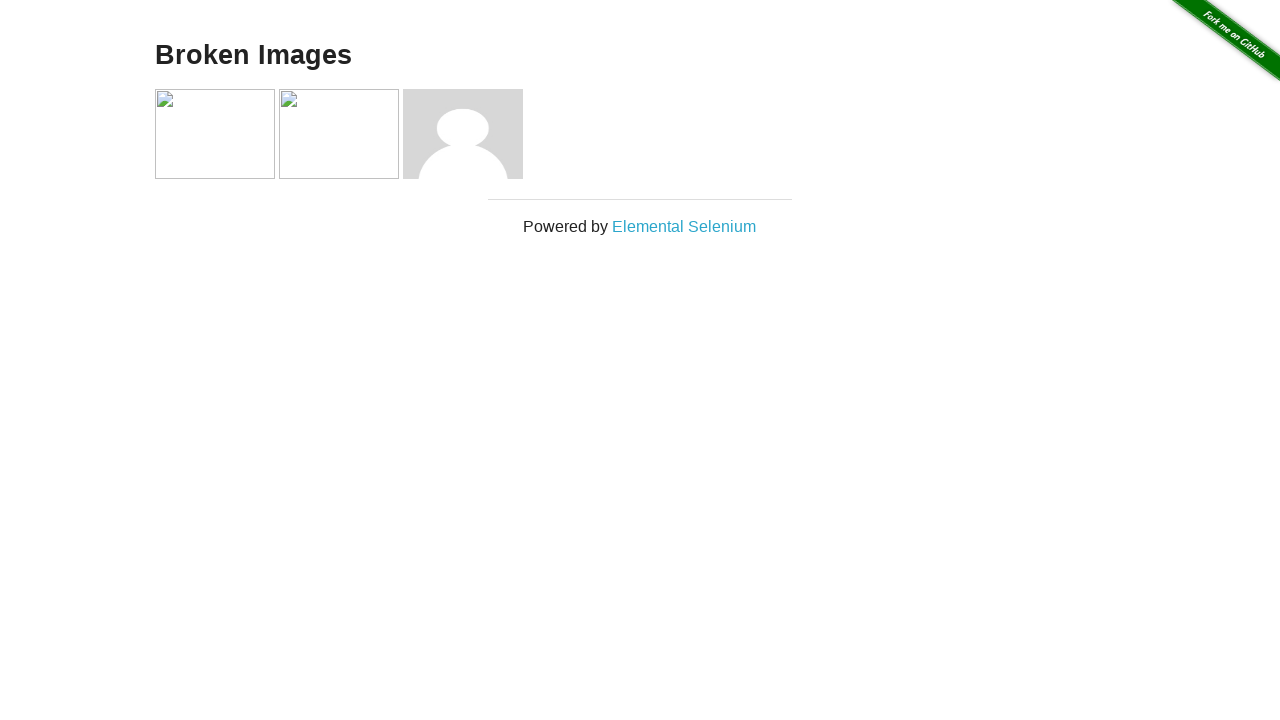

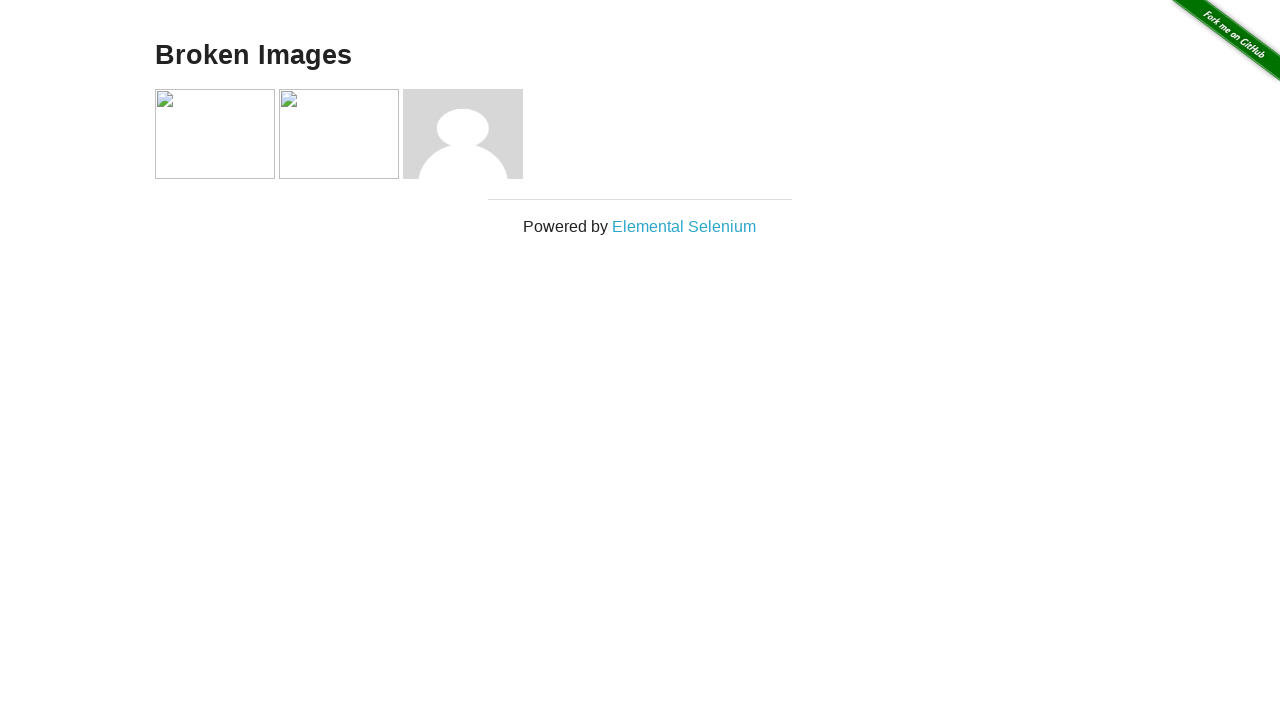